Tests JavaScript confirm dialog by clicking the second alert button, dismissing the dialog, and verifying the result text shows "You clicked: Cancel"

Starting URL: https://the-internet.herokuapp.com/javascript_alerts

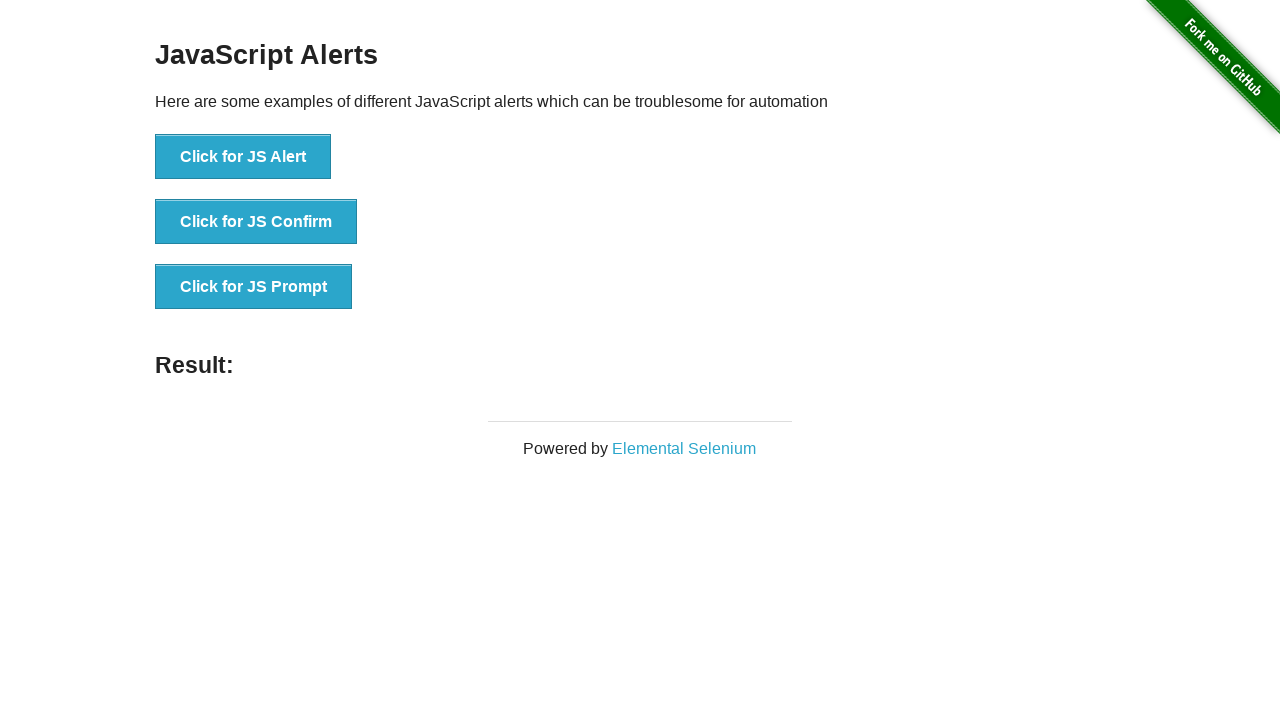

Set up dialog handler to dismiss the confirm dialog
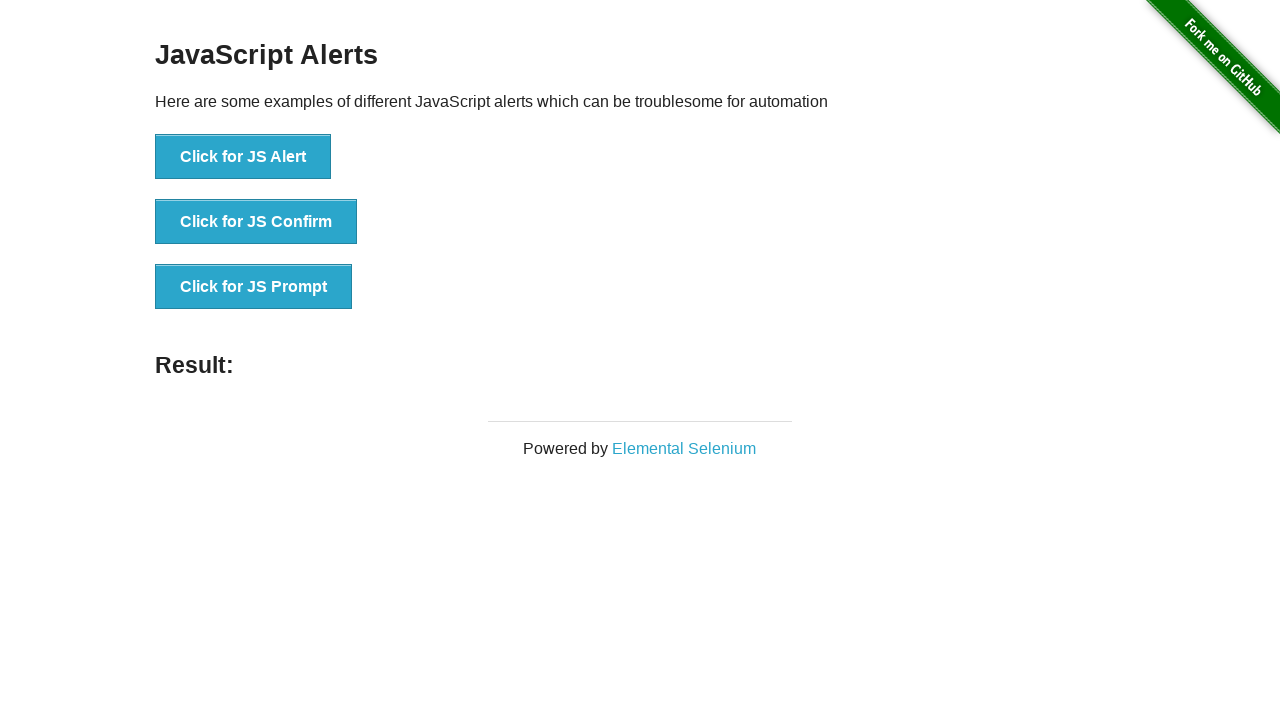

Clicked the JS Confirm button to trigger the confirm dialog at (256, 222) on xpath=//*[text()='Click for JS Confirm']
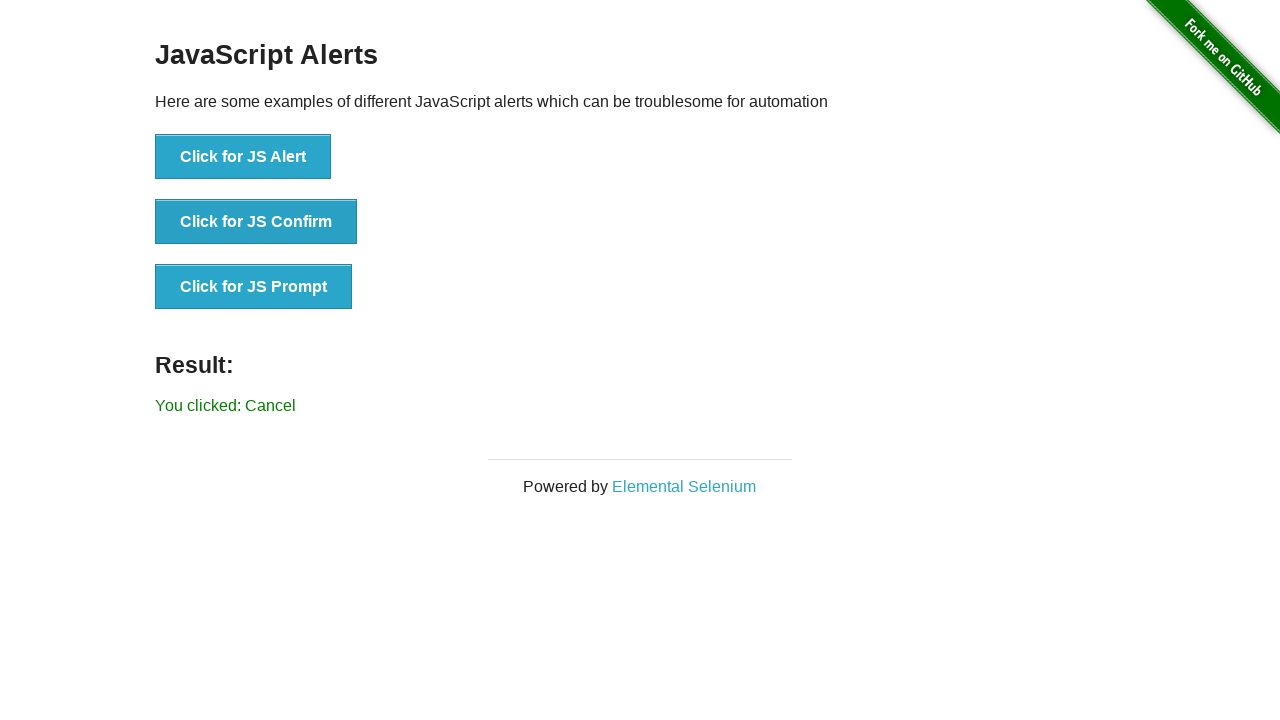

Waited for result element to appear after dialog was dismissed
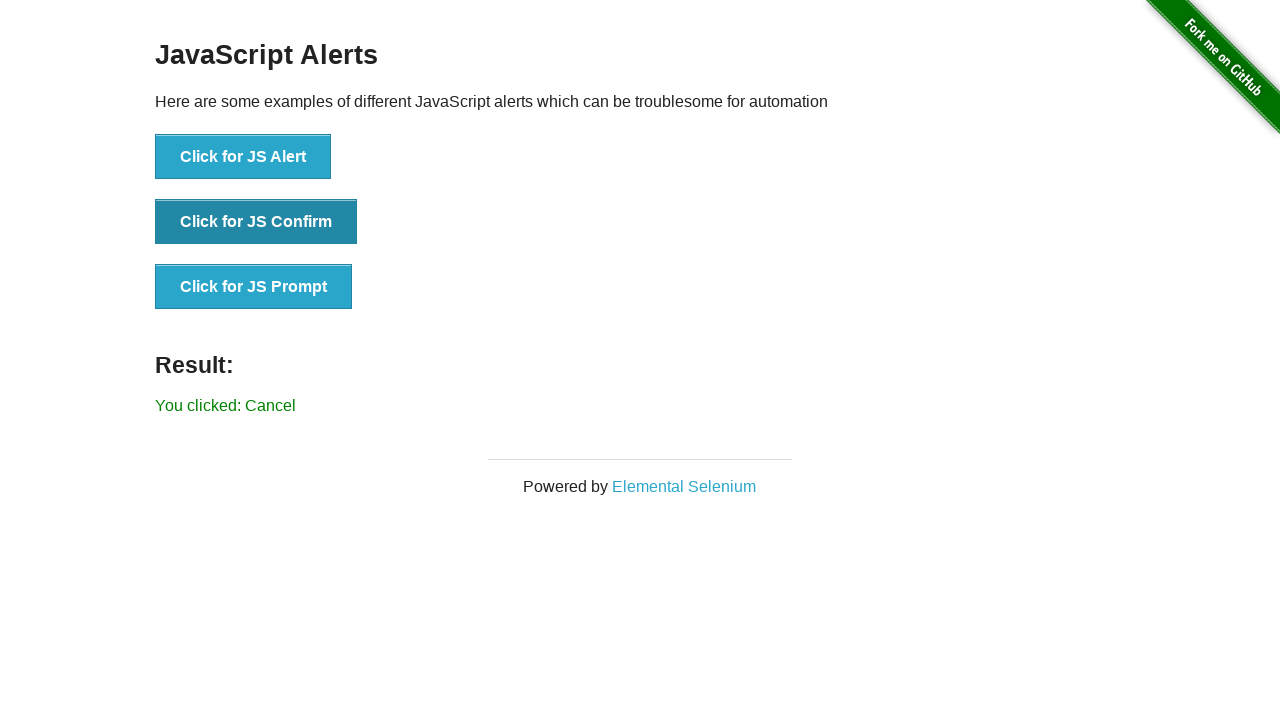

Retrieved result text from the page
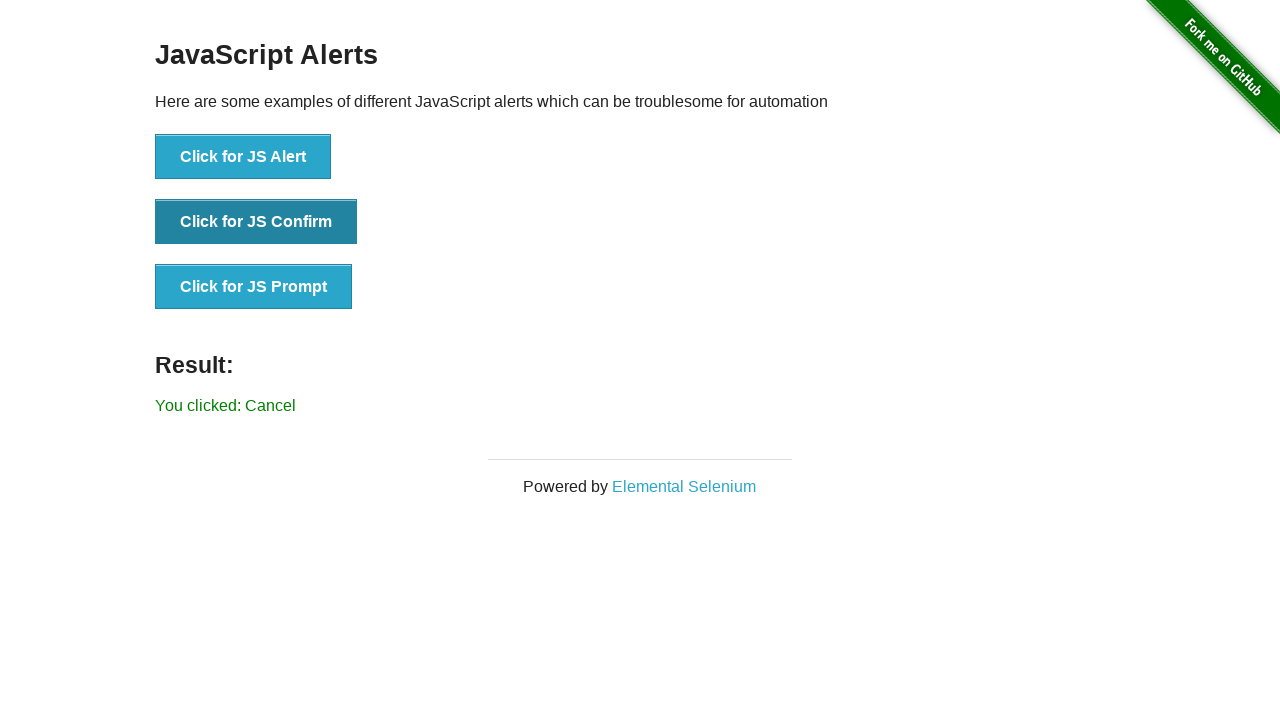

Verified that result text shows 'You clicked: Cancel'
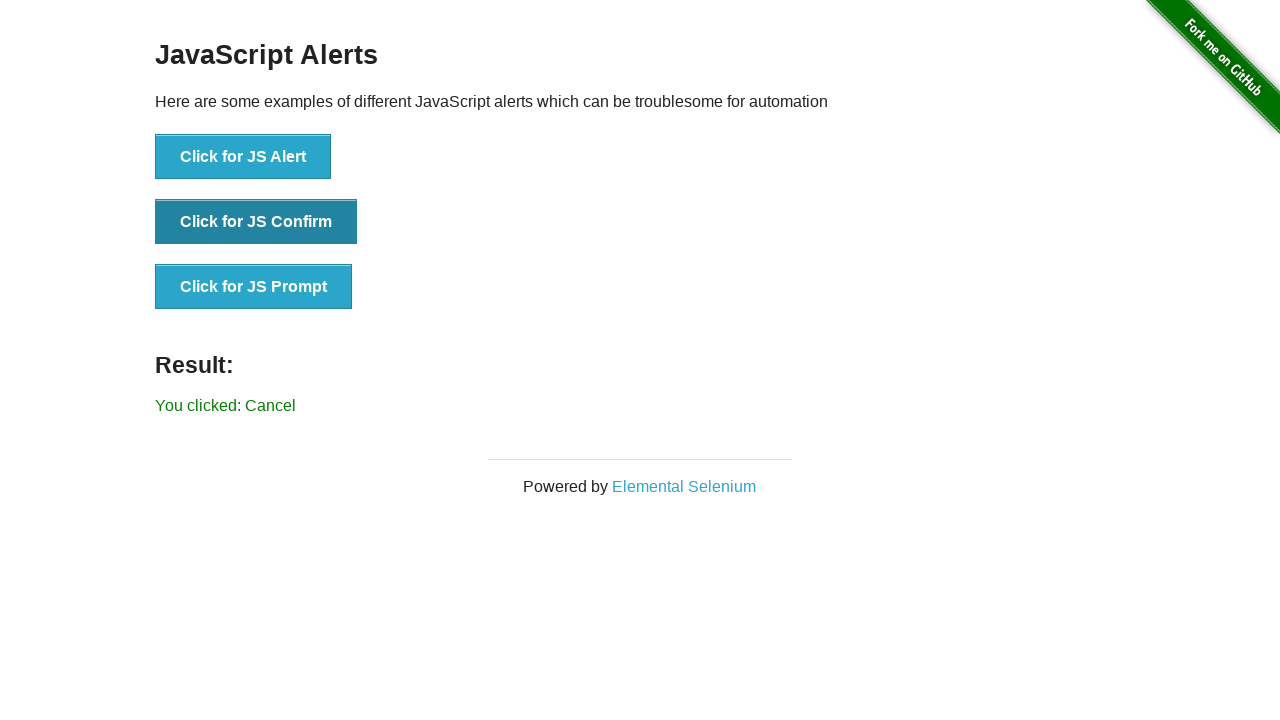

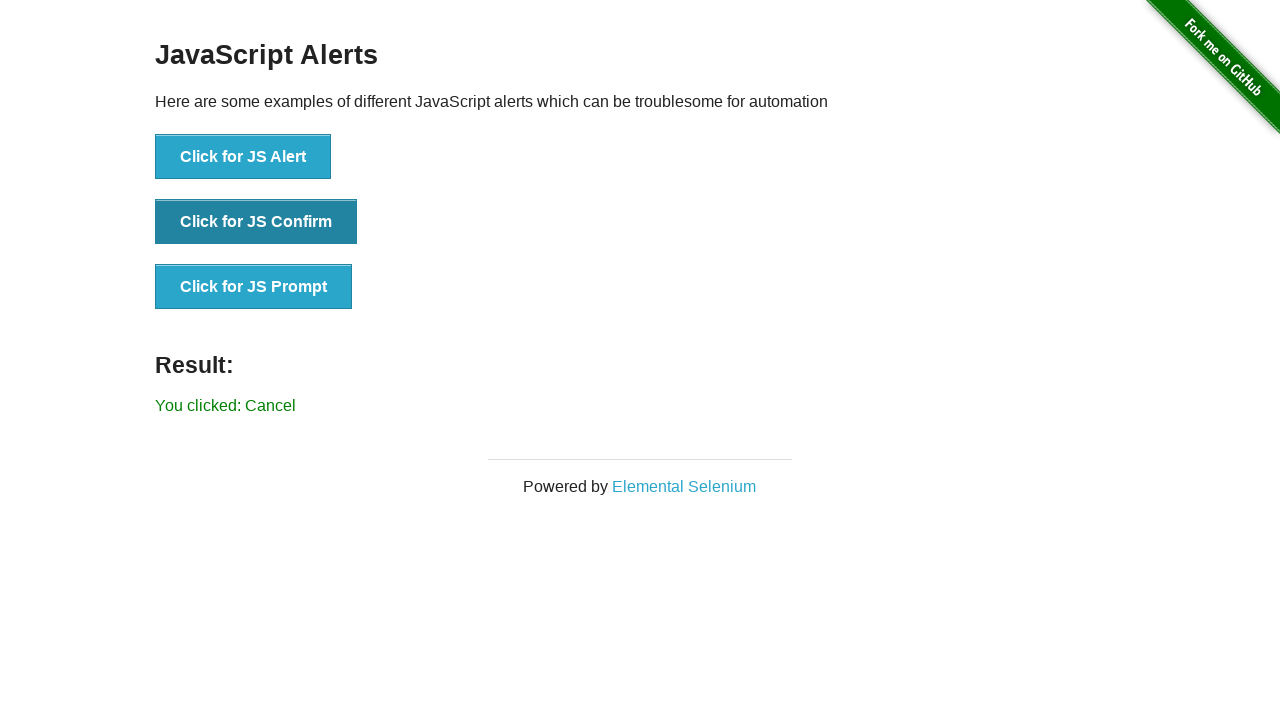